Tests clicking a load button and verifying a welcome message appears without explicit waiting

Starting URL: https://victoretc.github.io/waitSeleniumexample/

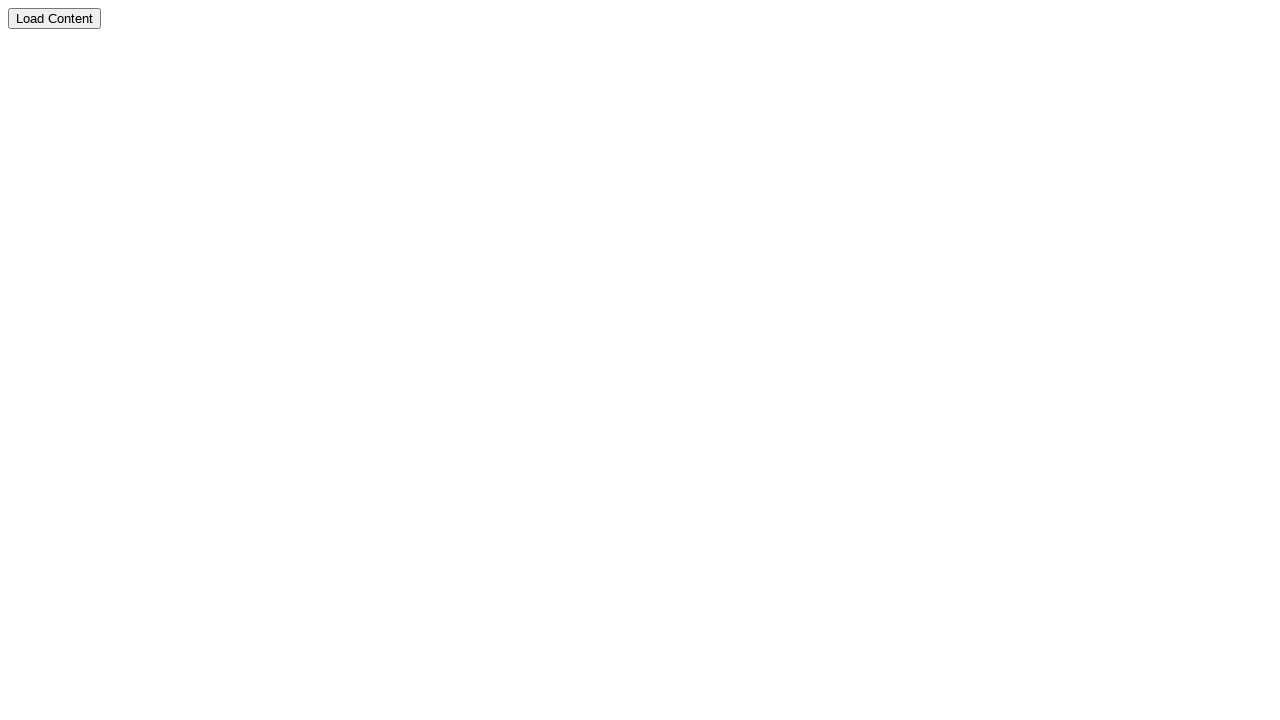

Clicked the load content button at (54, 18) on xpath=//button
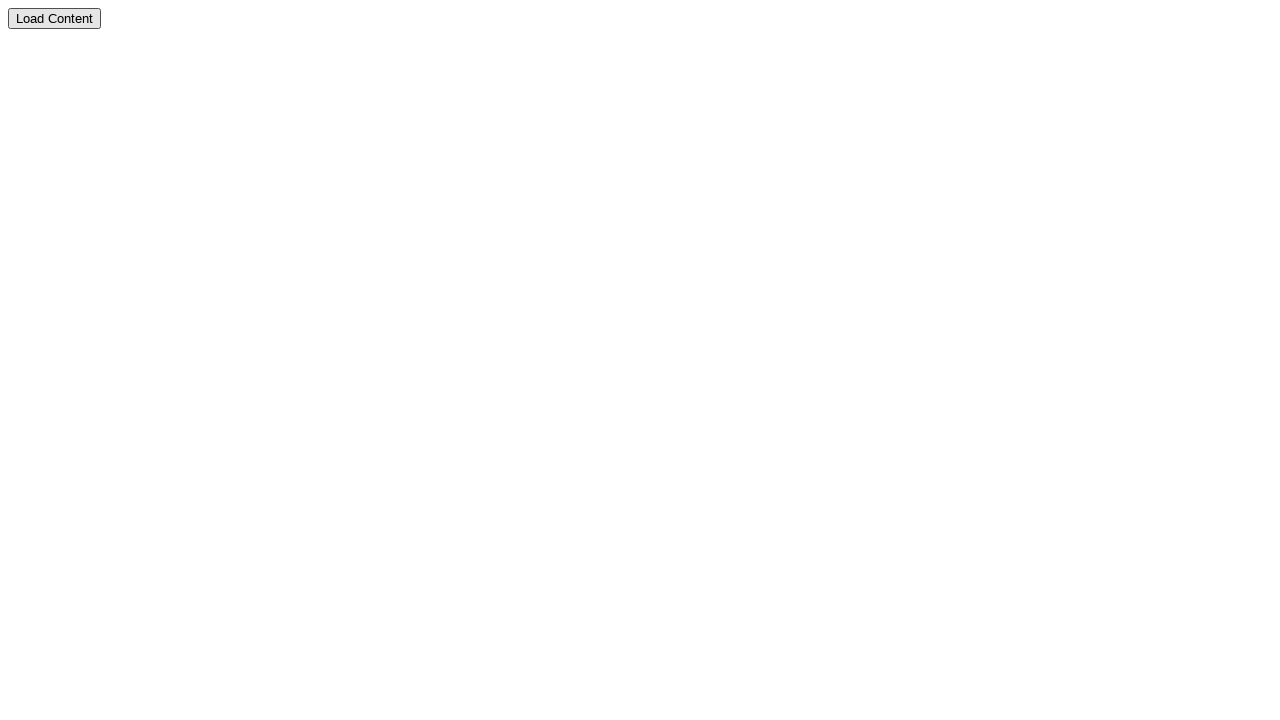

Located the welcome message element
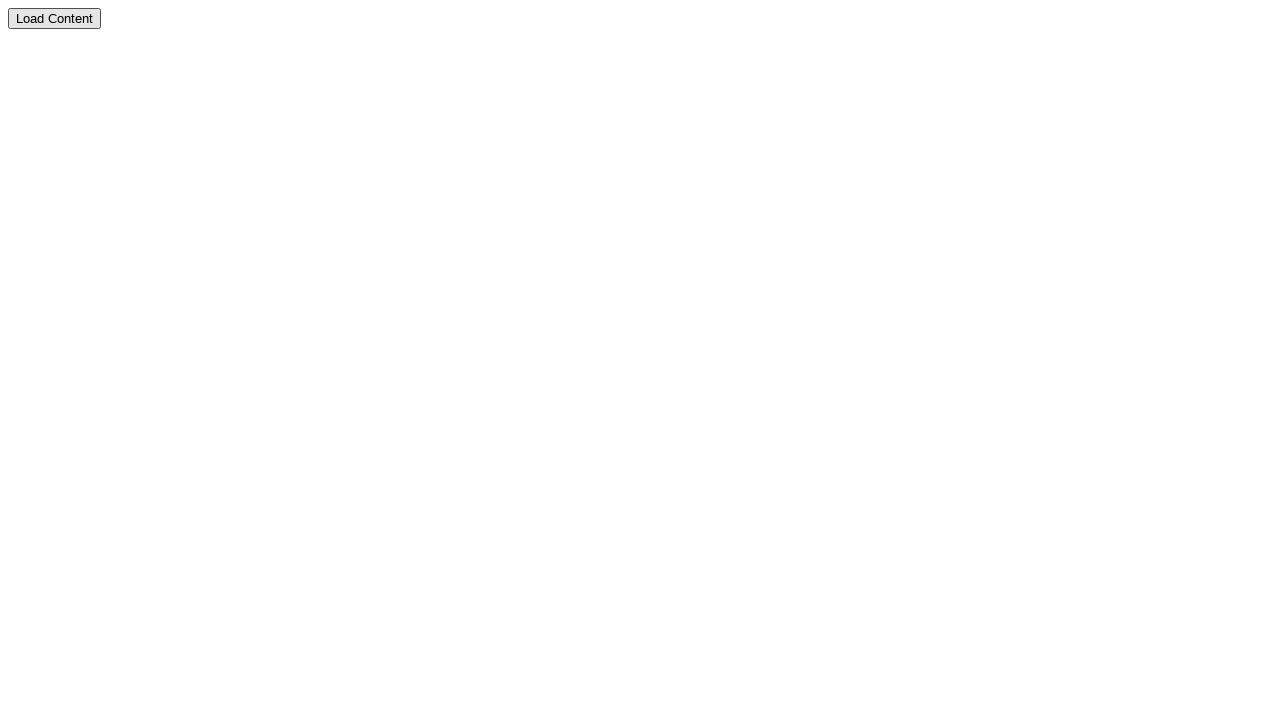

Verified welcome message text is 'Welcome to the Unstable Load Site!'
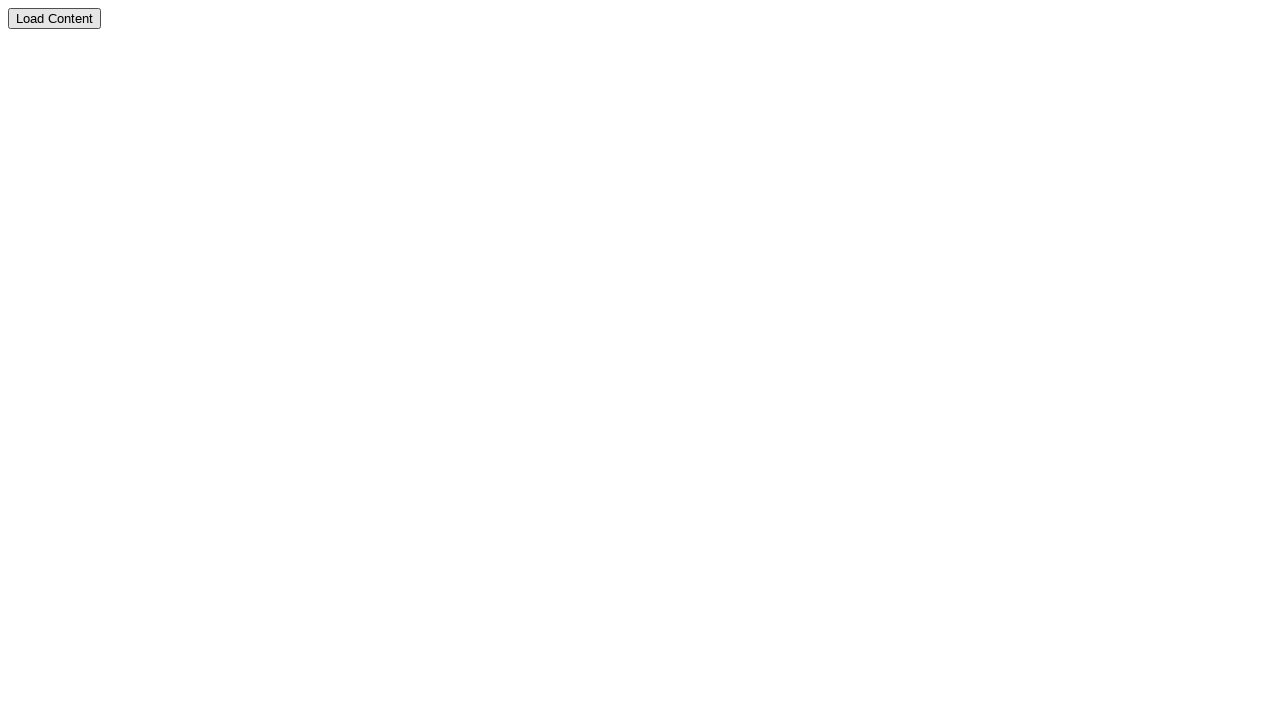

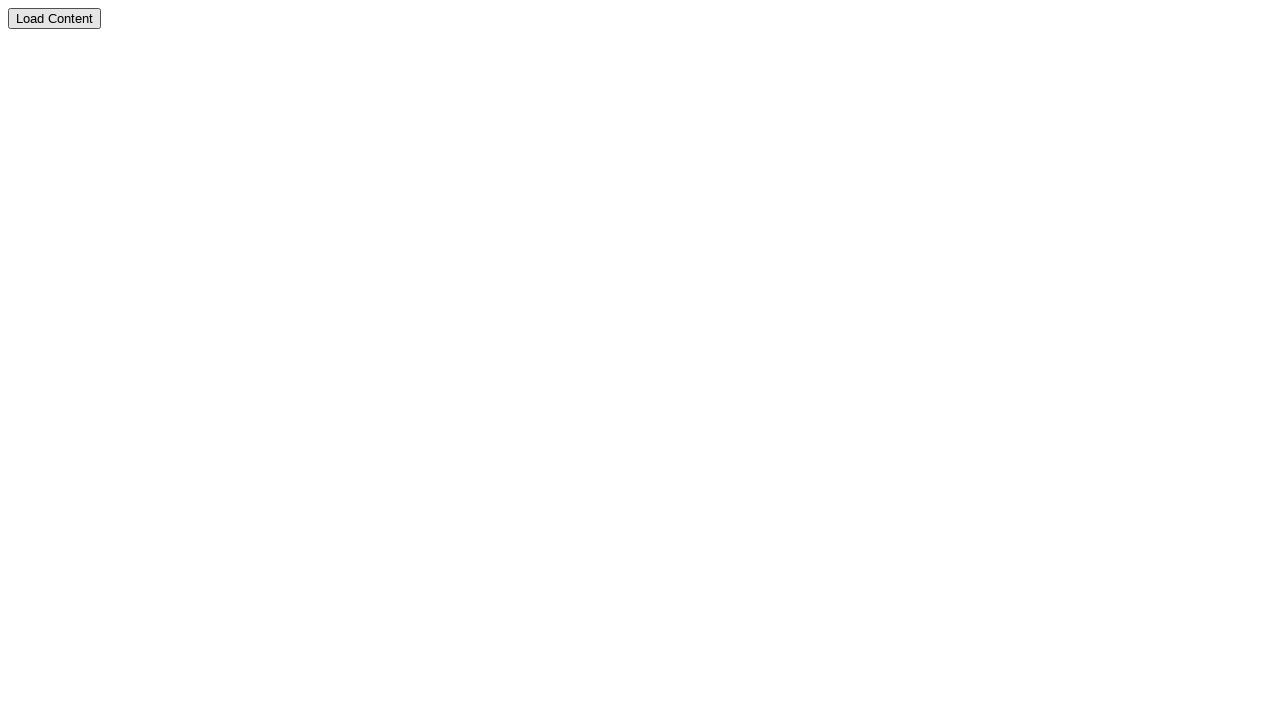